Opens the OrangeHRM demo login page and maximizes the browser window to verify the page loads successfully.

Starting URL: https://opensource-demo.orangehrmlive.com/web/index.php/auth/login

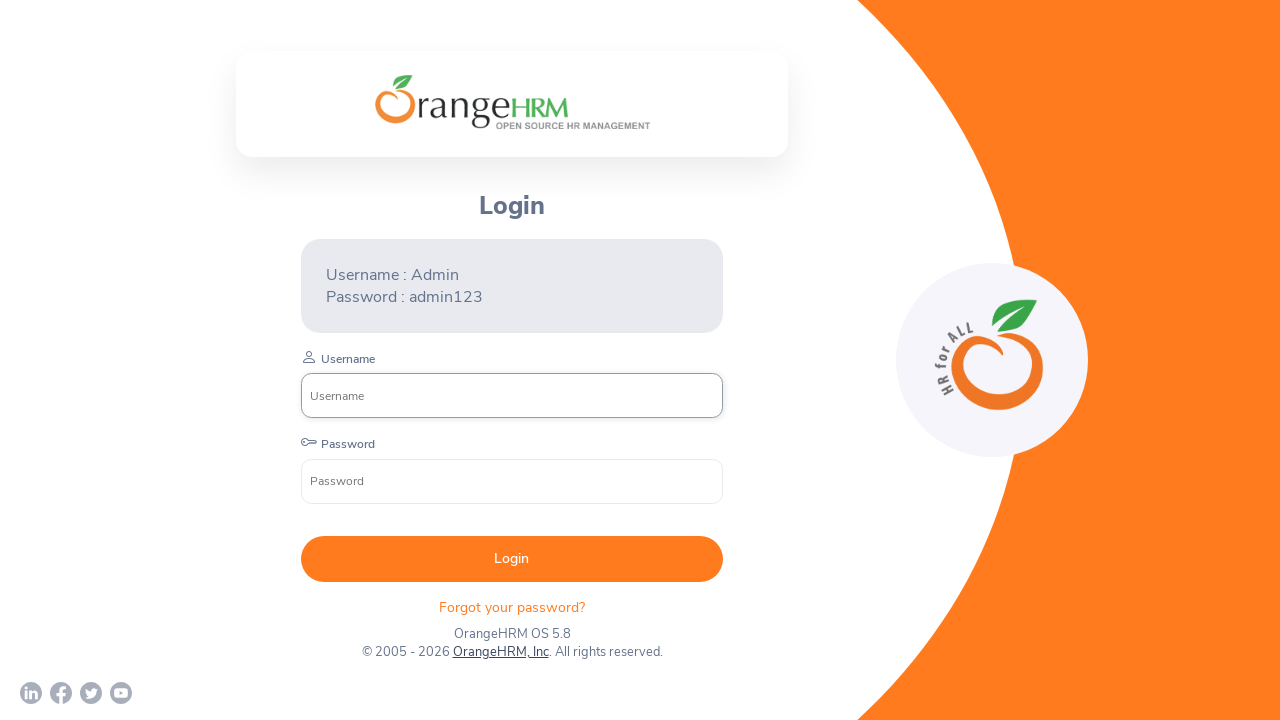

Maximized browser window to 1920x1080 viewport
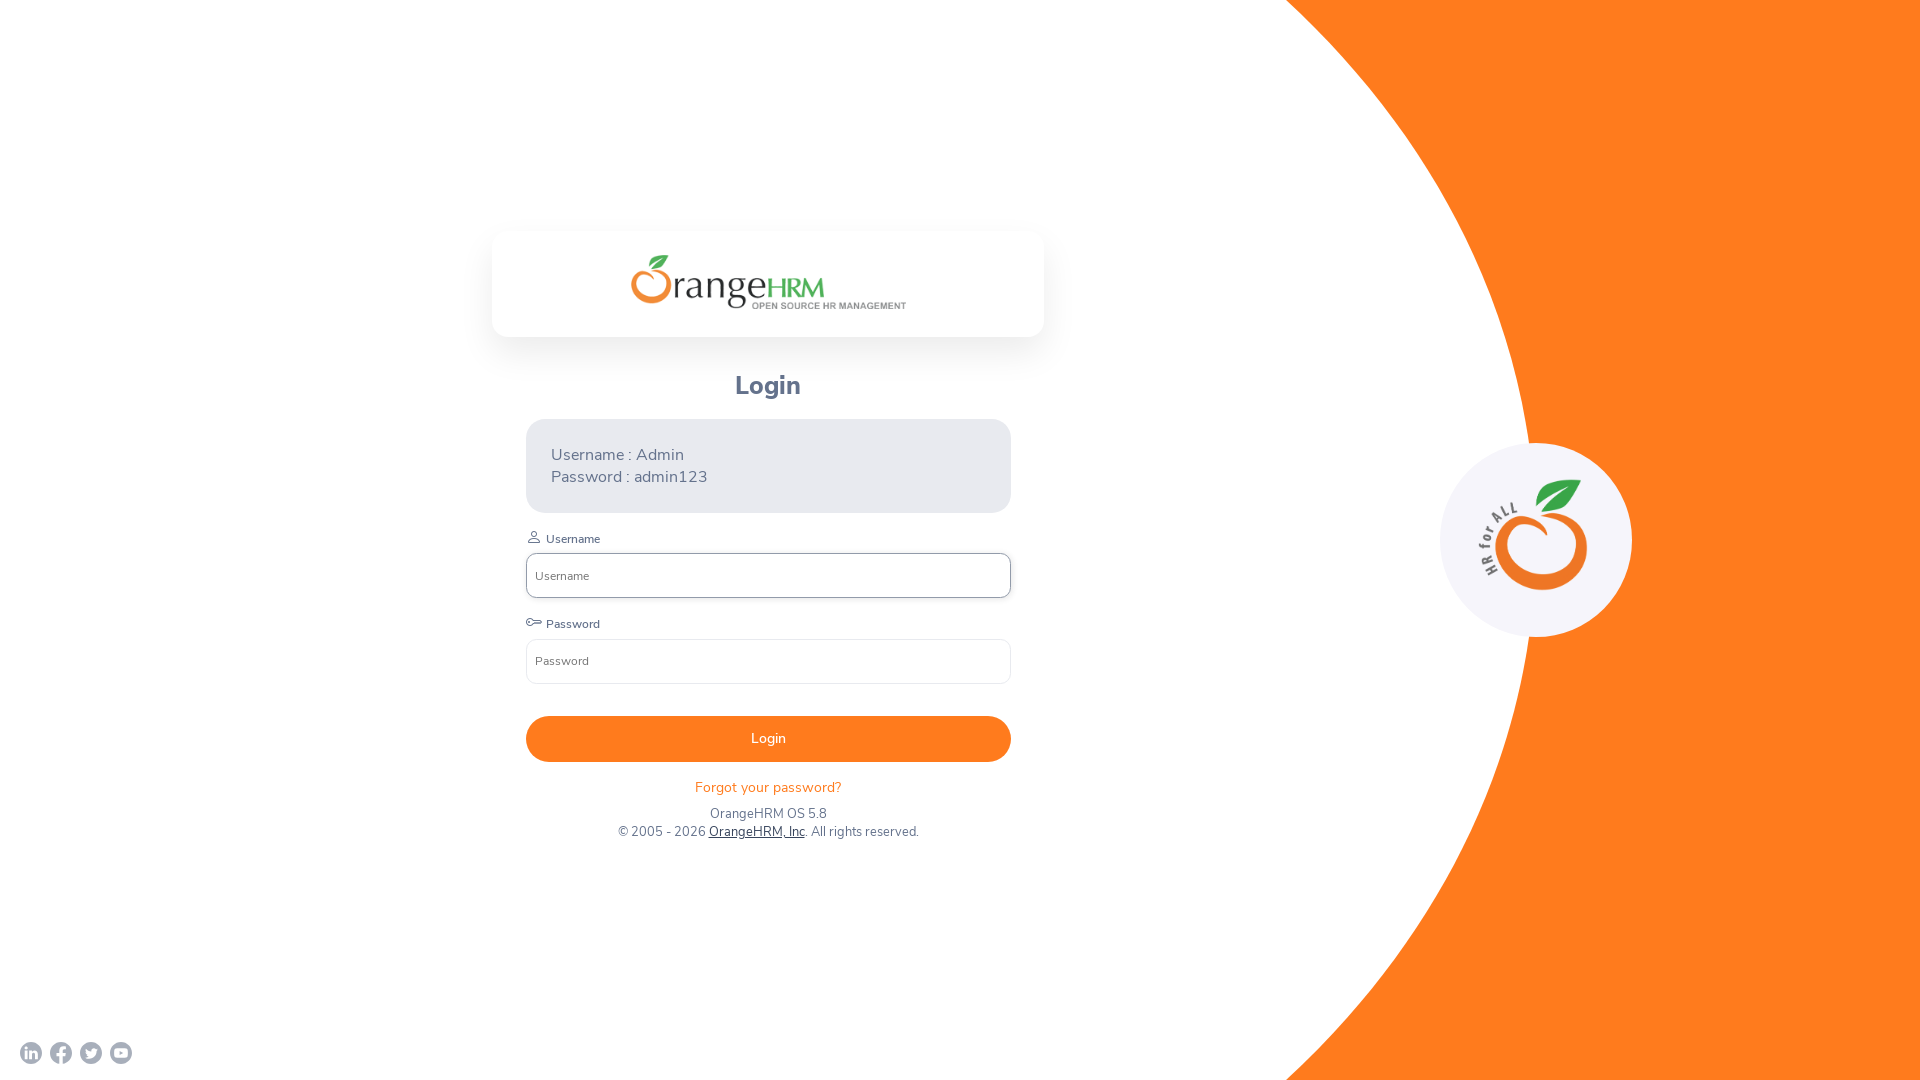

OrangeHRM login page loaded successfully
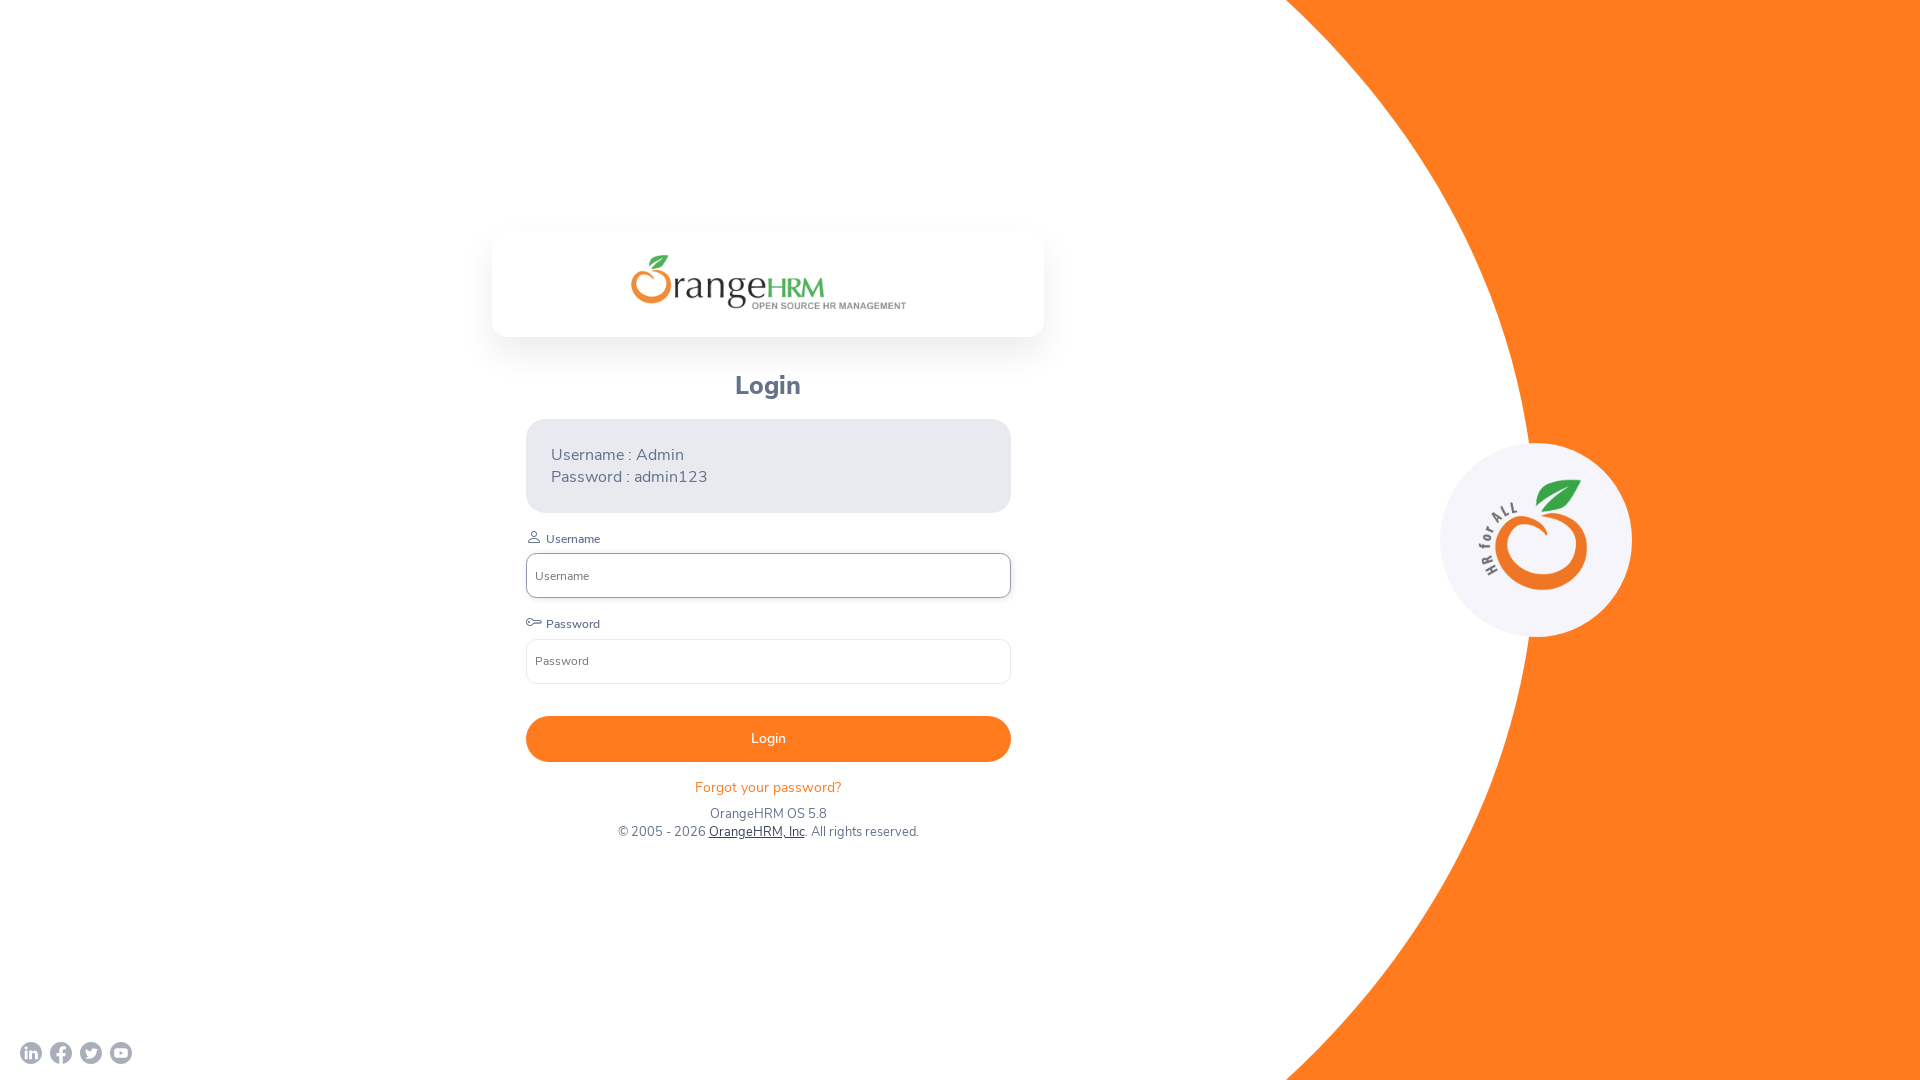

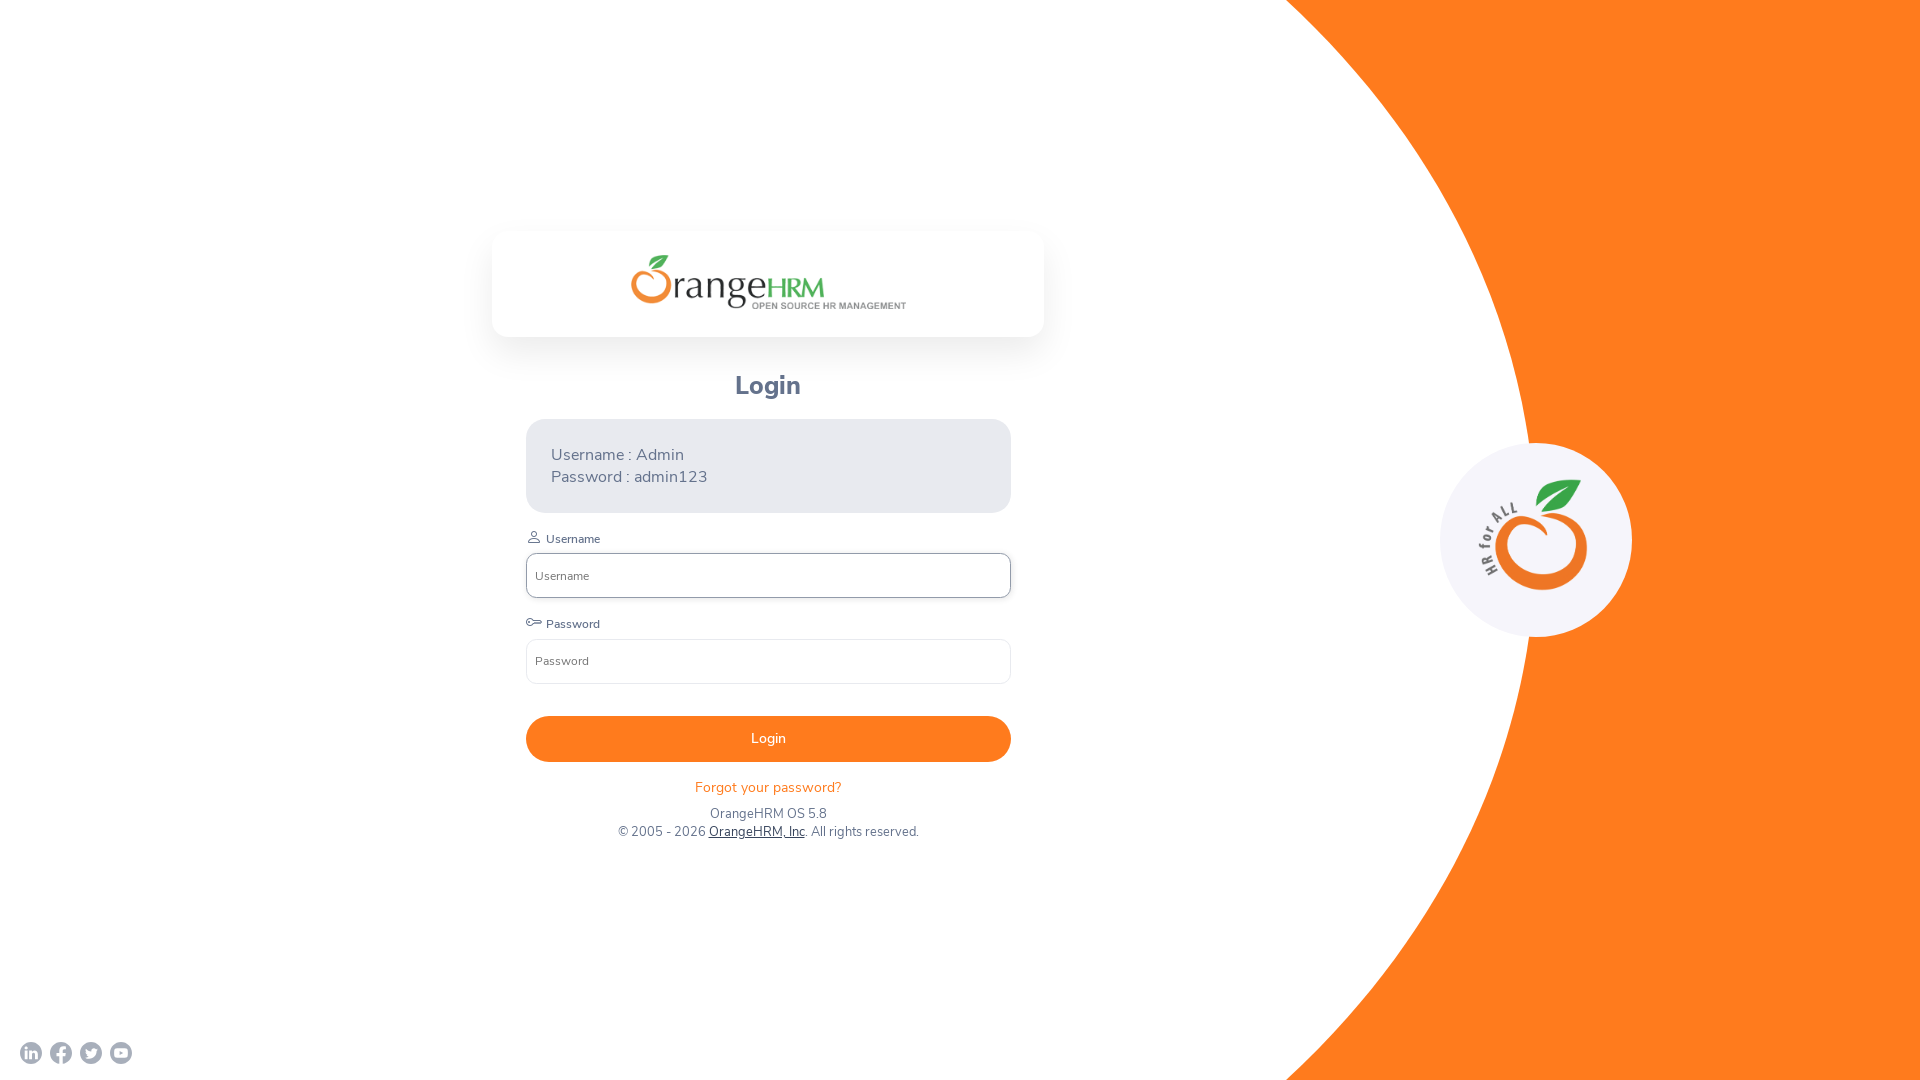